Tests a math challenge form by reading a value from the page, calculating log(abs(12*sin(x))), filling in the answer, selecting checkbox and radio options, and submitting the form.

Starting URL: http://suninjuly.github.io/math.html

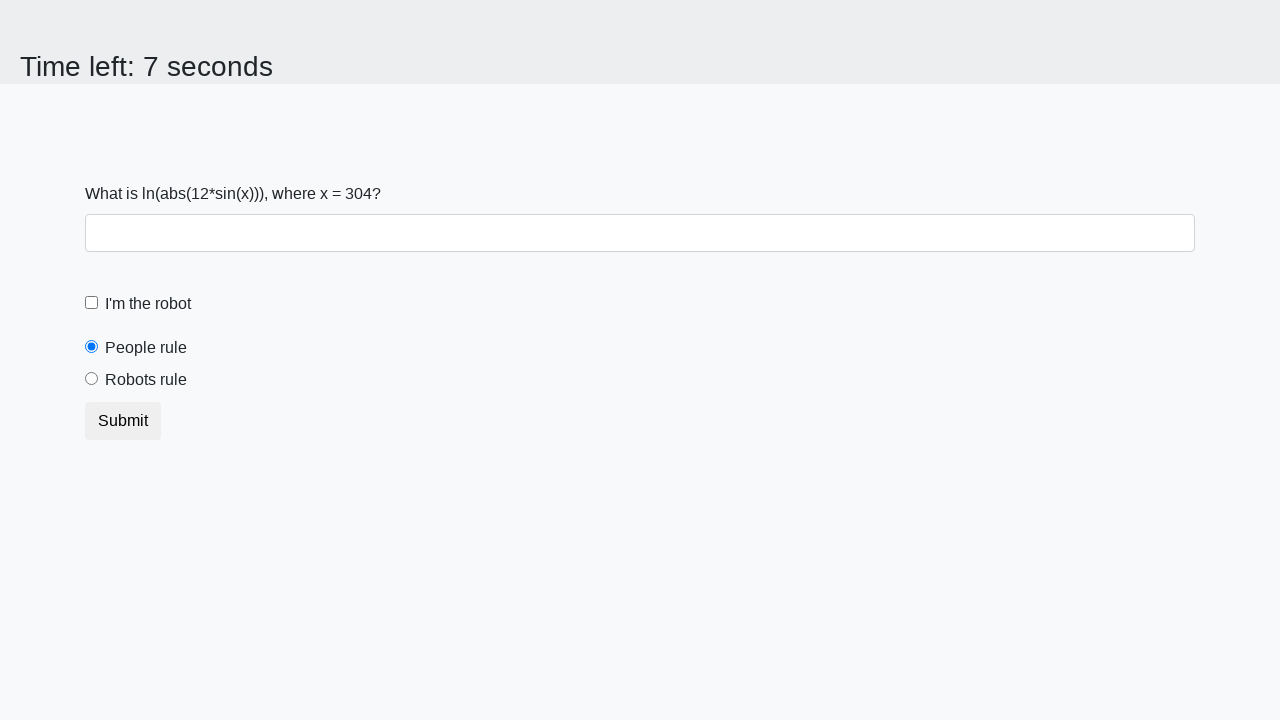

Read x value from page element
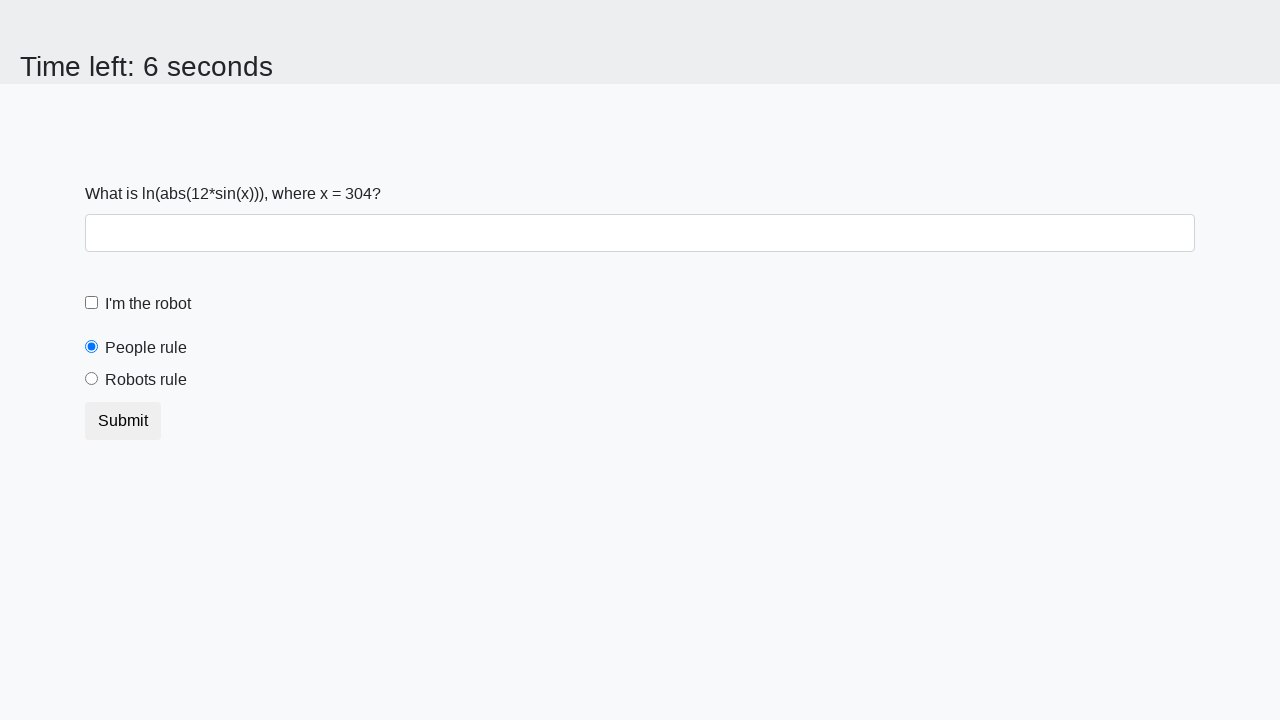

Calculated answer using formula log(abs(12*sin(304))): 2.0847376979234133
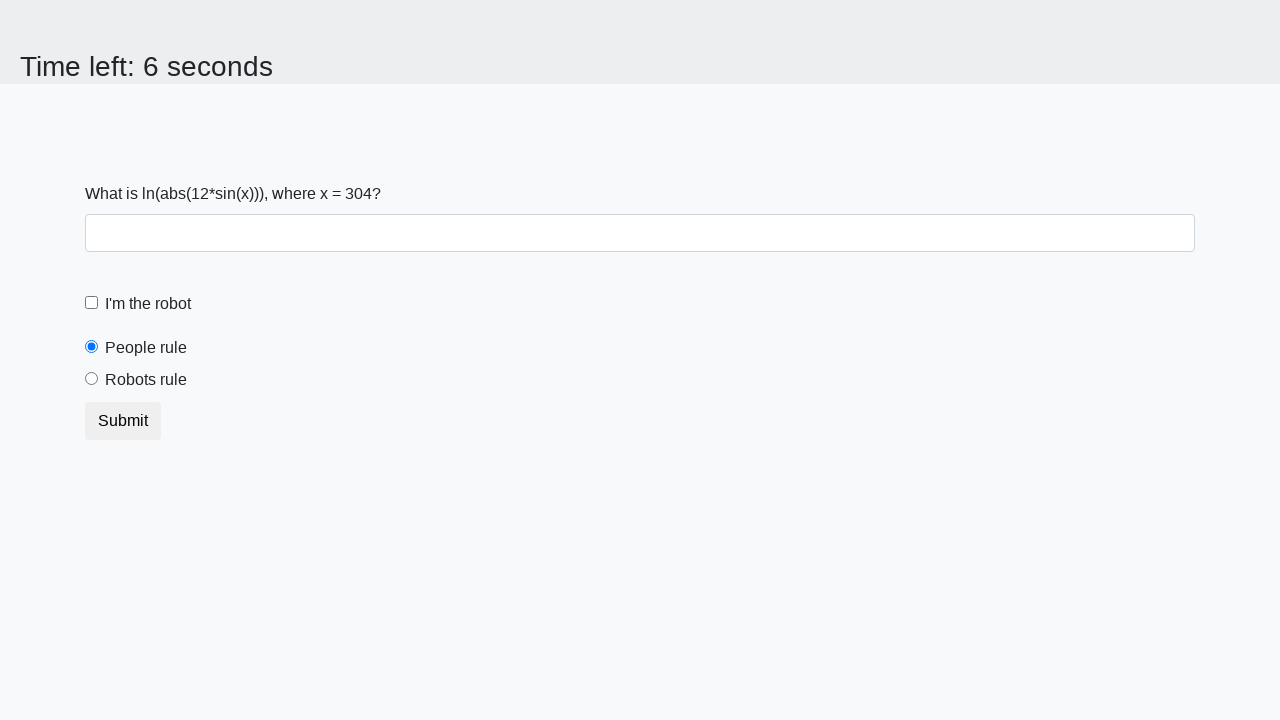

Filled answer field with calculated value: 2.0847376979234133 on #answer
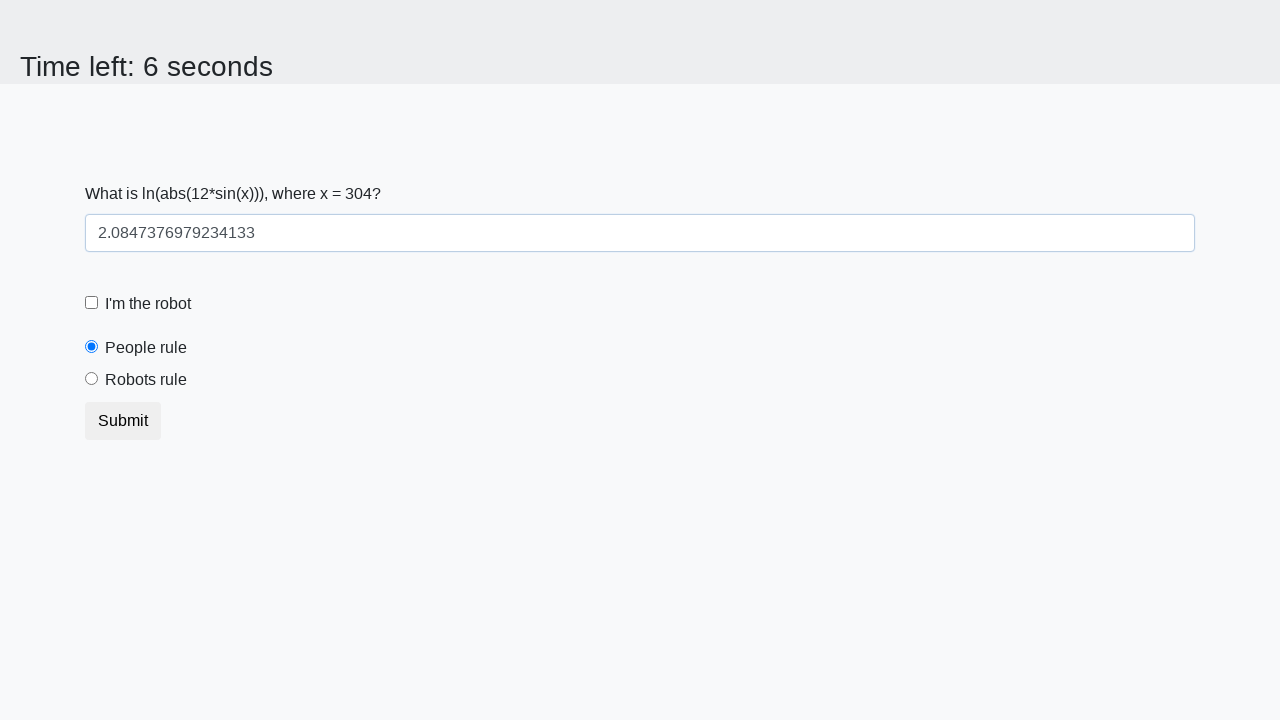

Clicked robot checkbox at (92, 303) on #robotCheckbox
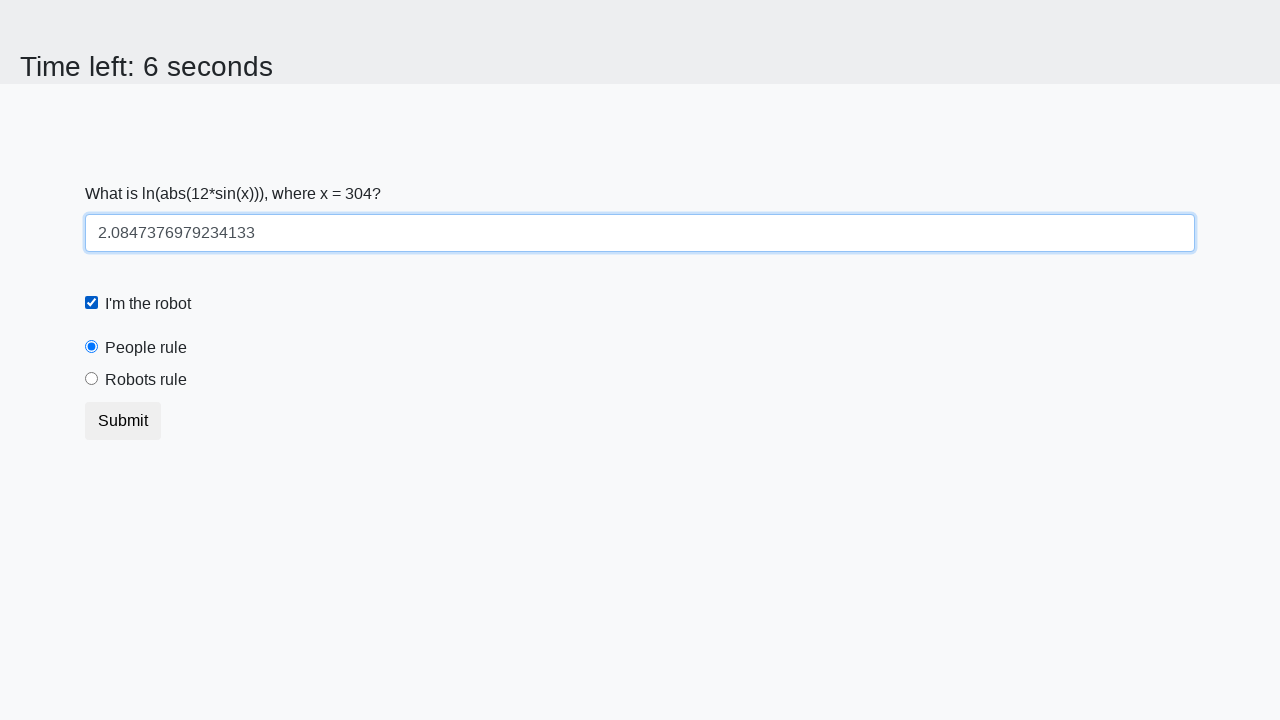

Selected 'Robots rule' radio button at (146, 380) on label[for='robotsRule']
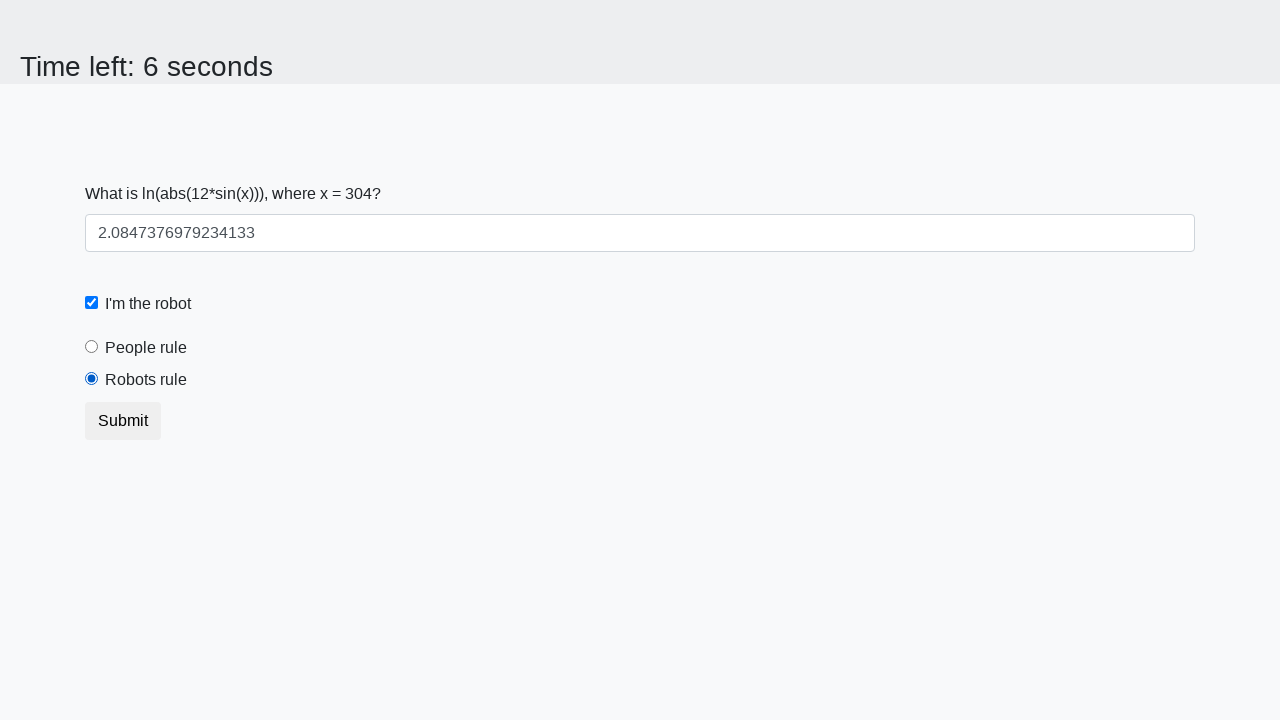

Clicked submit button to submit the form at (123, 421) on button.btn
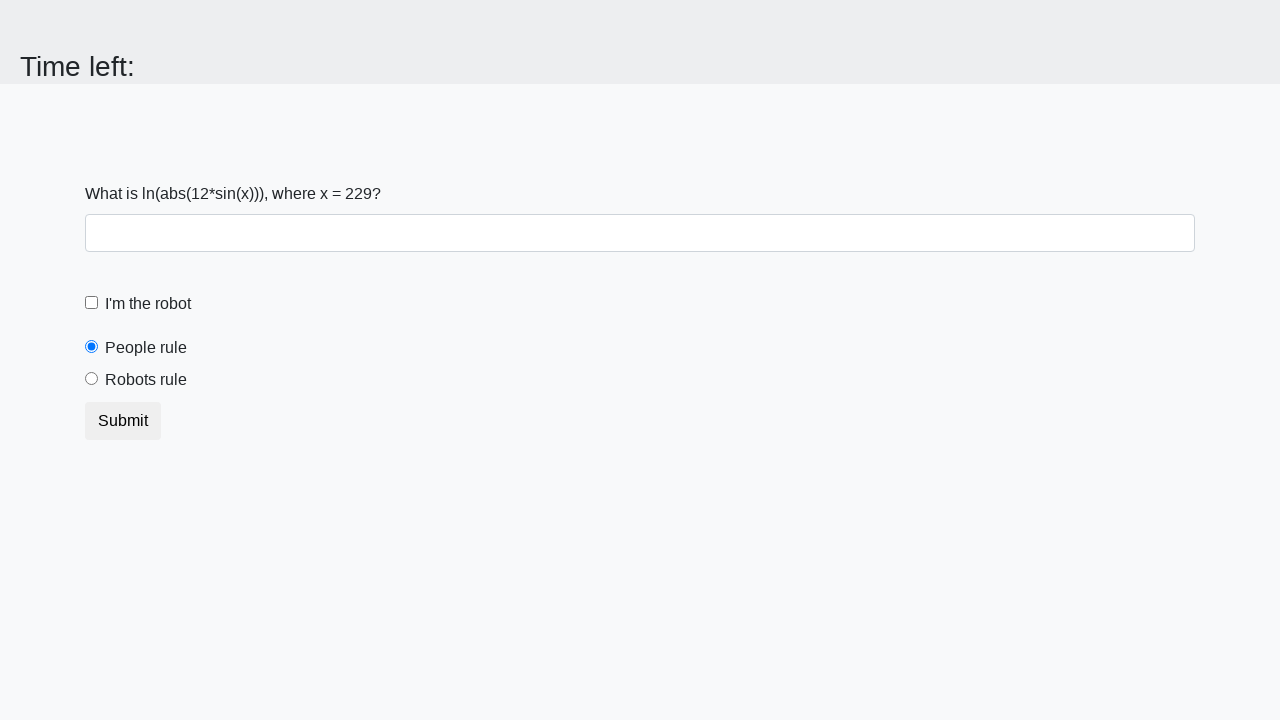

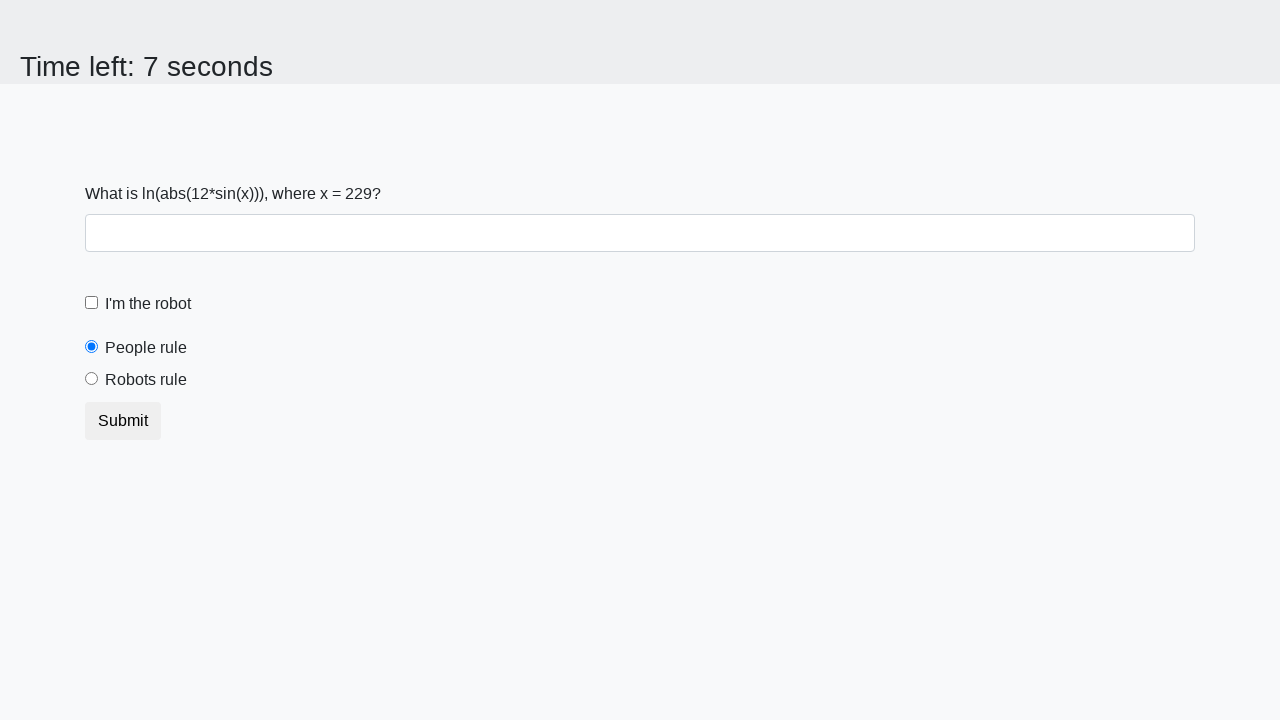